Tests adding specific grocery items (Cucumber, Broccoli, Beetroot) to cart by finding products on the page and clicking their "Add to cart" buttons

Starting URL: https://rahulshettyacademy.com/seleniumPractise/

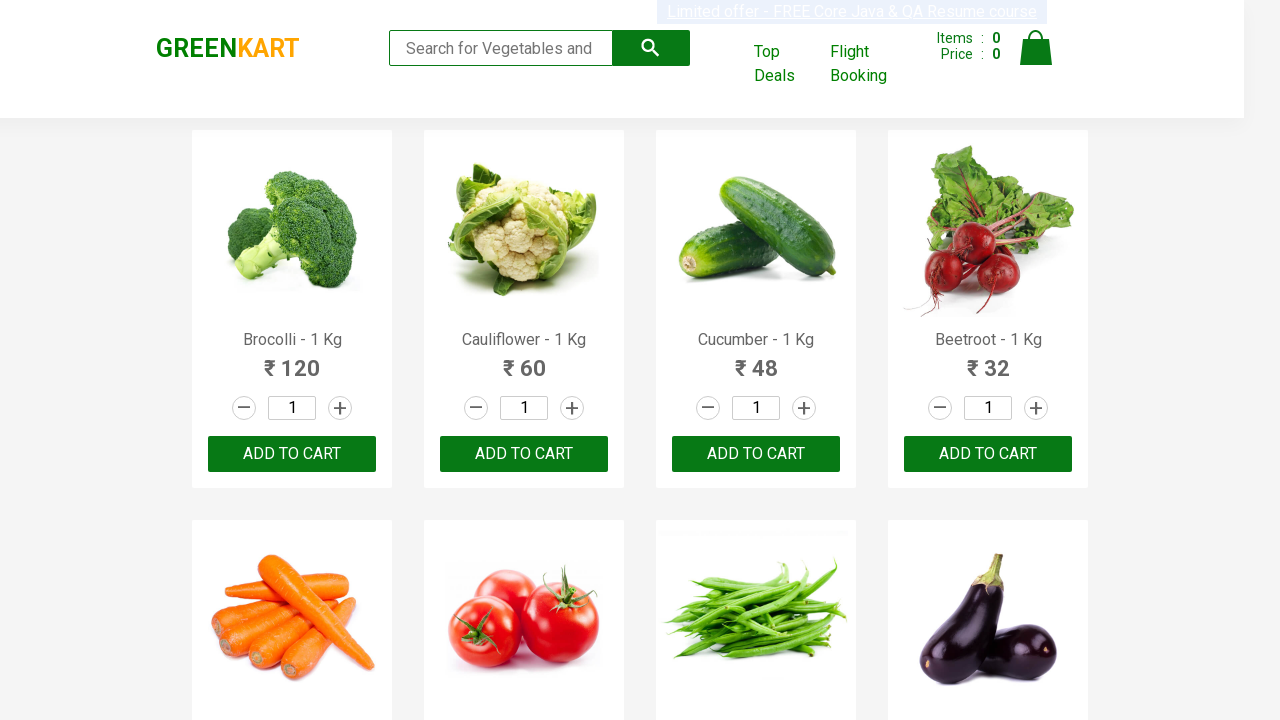

Waited for product names to load on the page
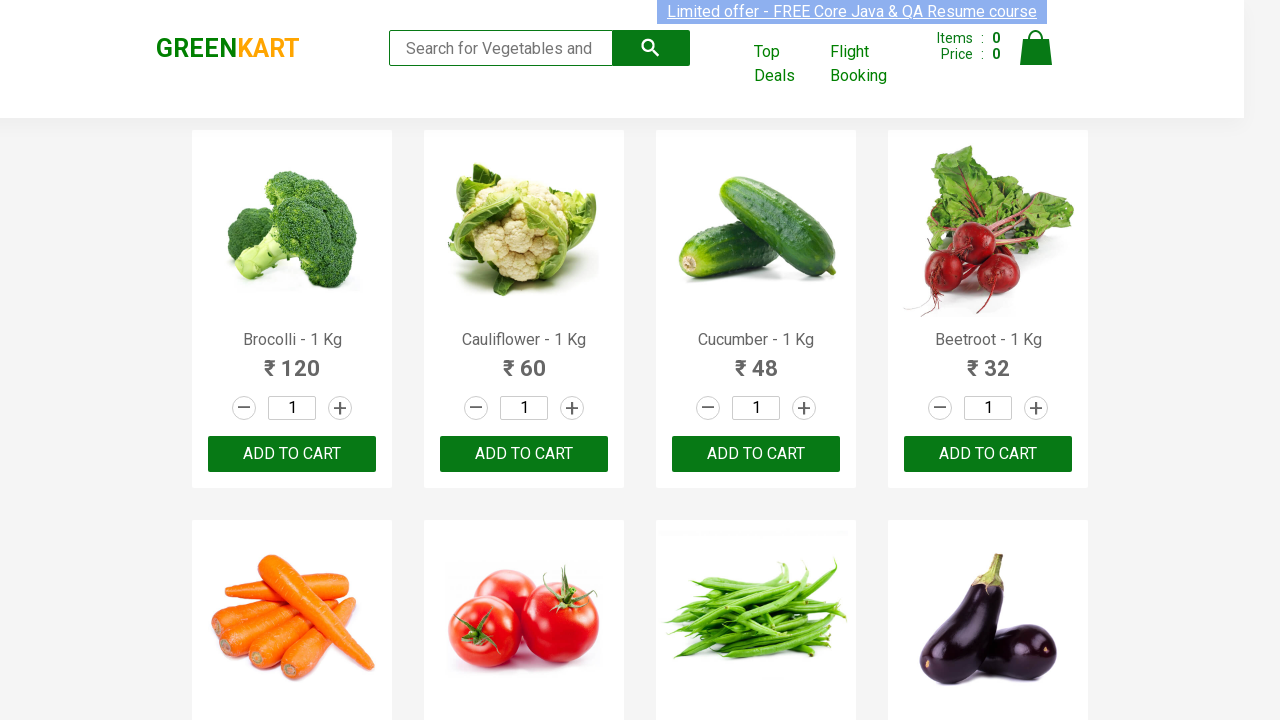

Defined list of items to add: Cucumber, Broccoli, Beetroot
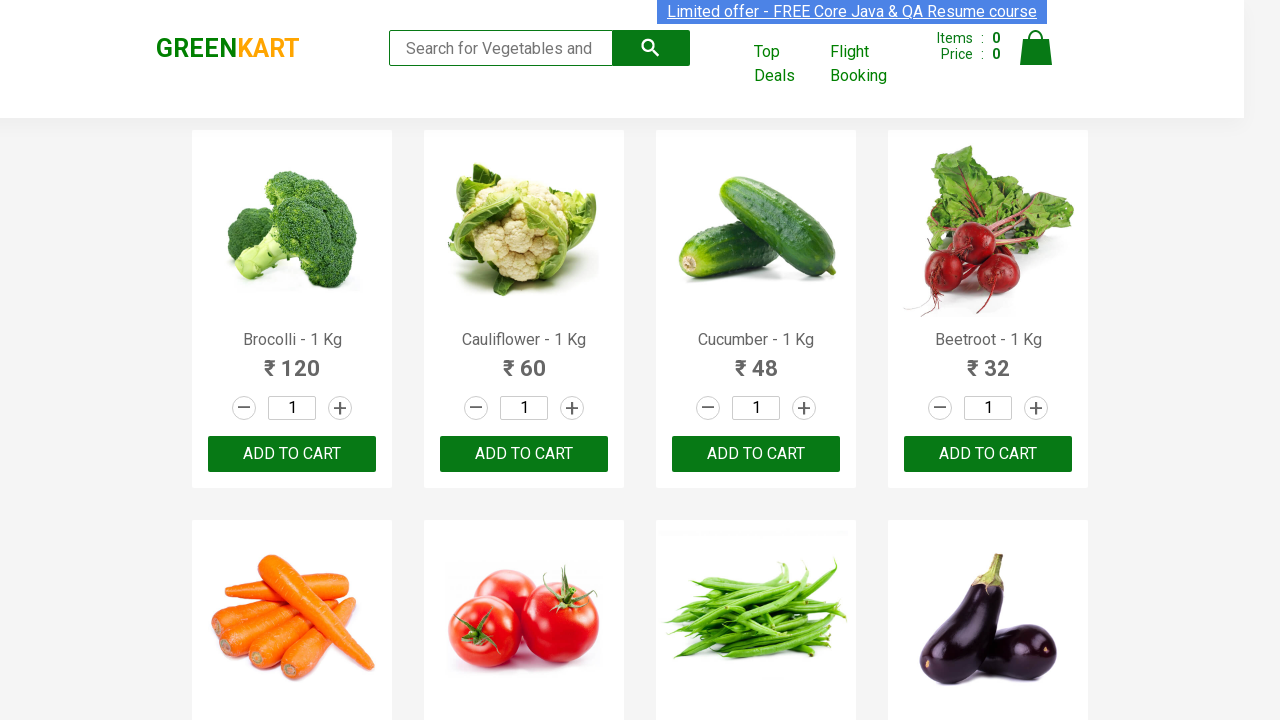

Retrieved all product name elements from the page
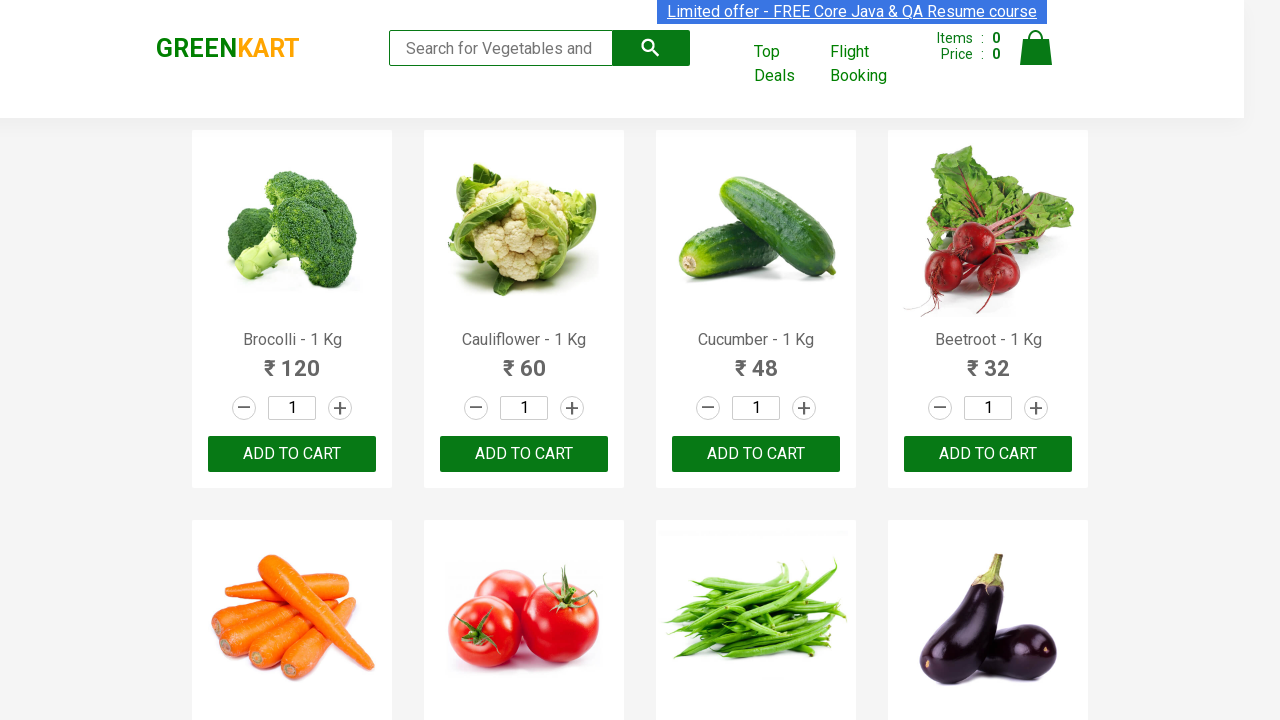

Retrieved product text: Brocolli - 1 Kg
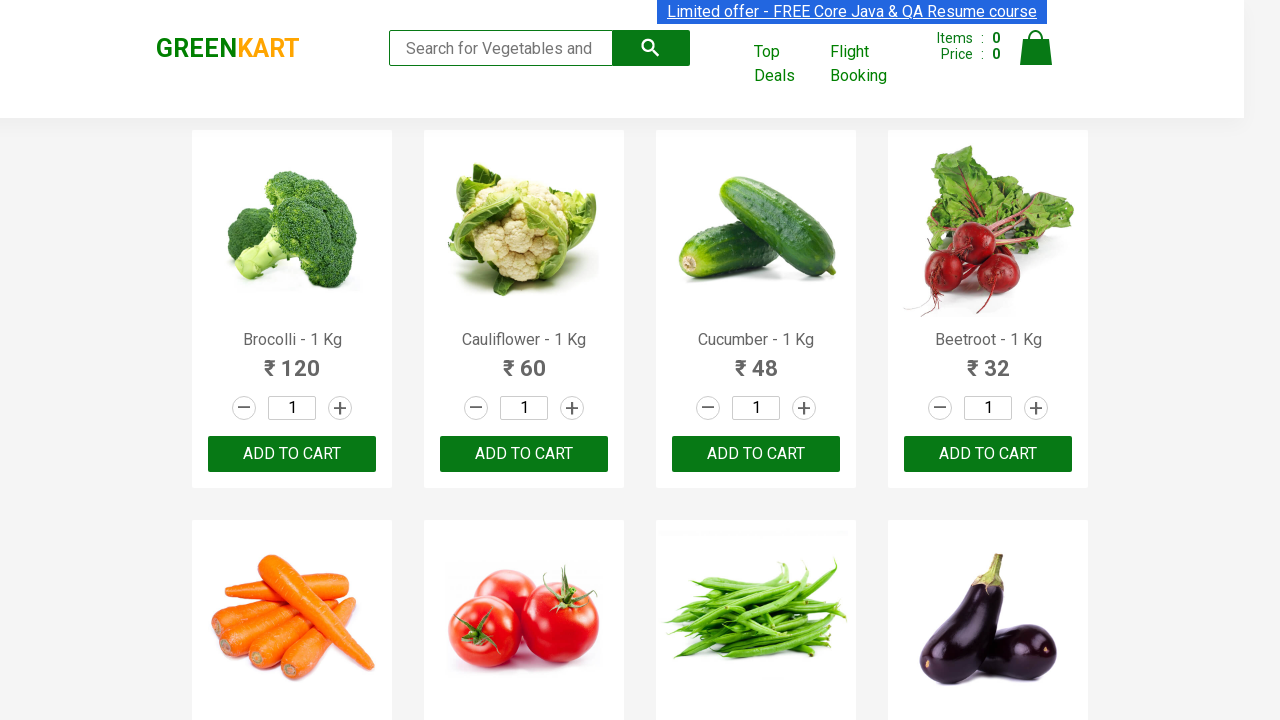

Found matching product: Brocolli
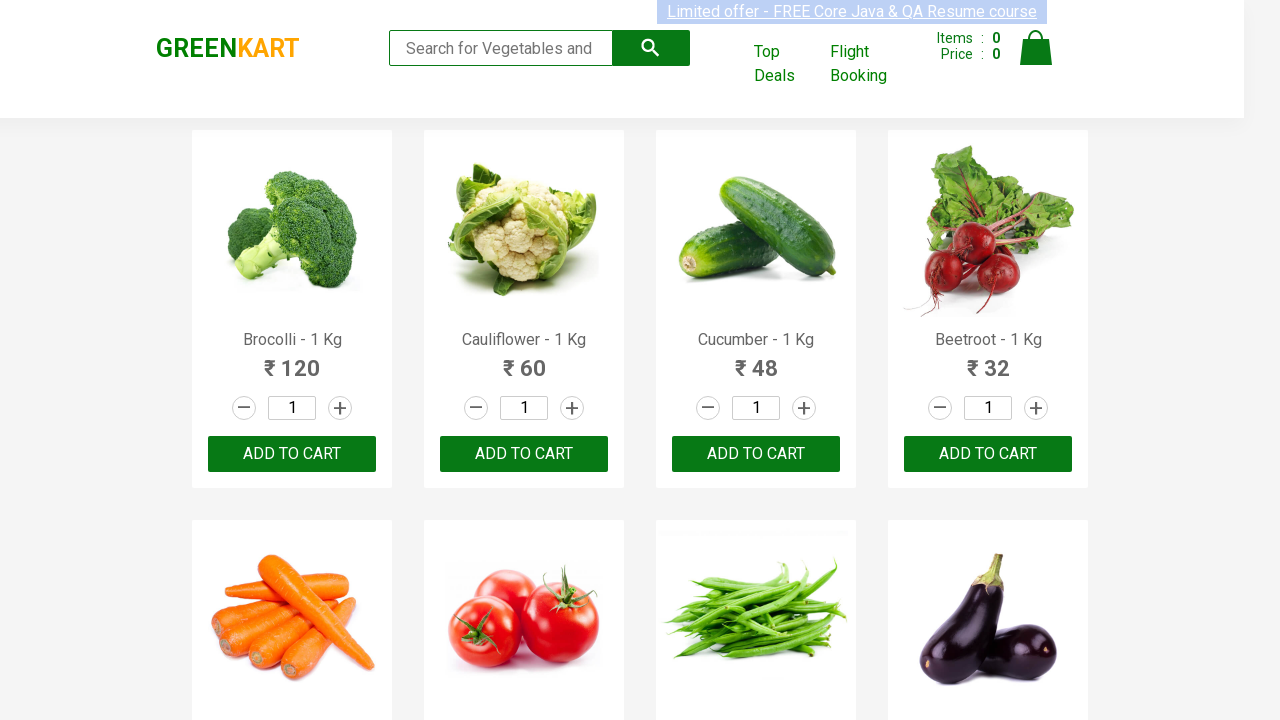

Clicked 'Add to cart' button for Brocolli at (292, 454) on xpath=//div[@class='product-action']/button >> nth=0
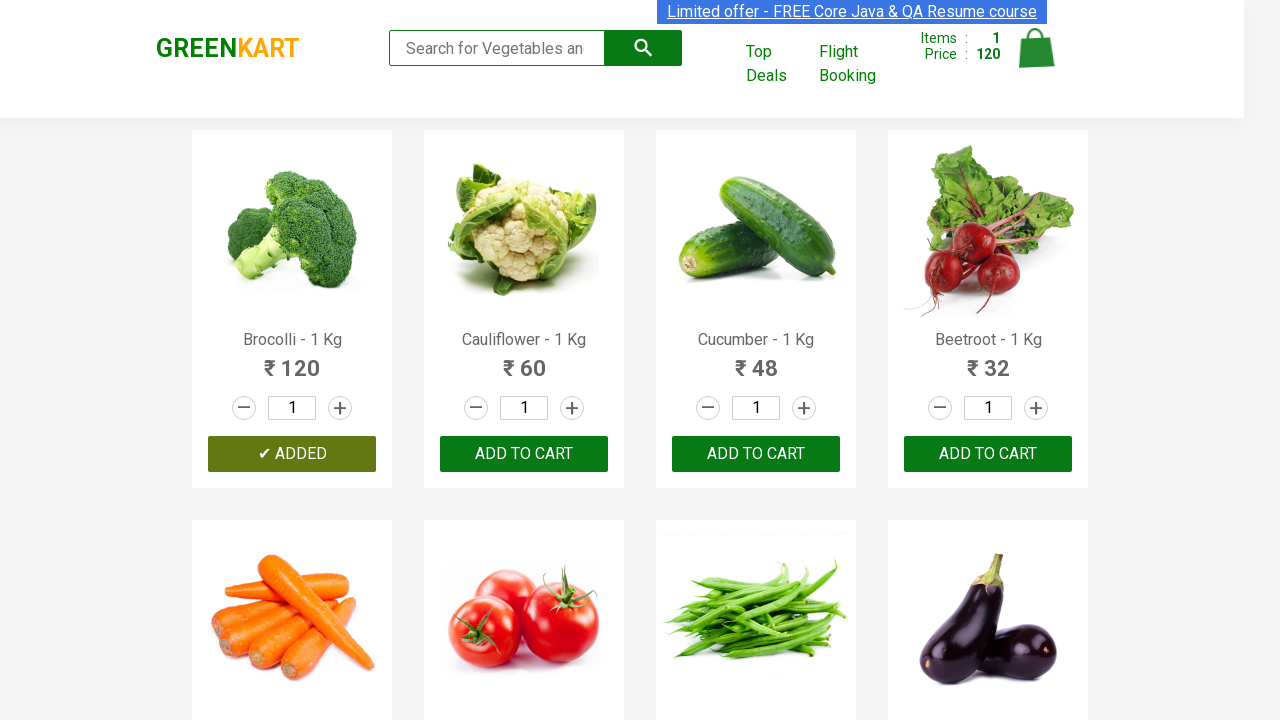

Retrieved product text: Cauliflower - 1 Kg
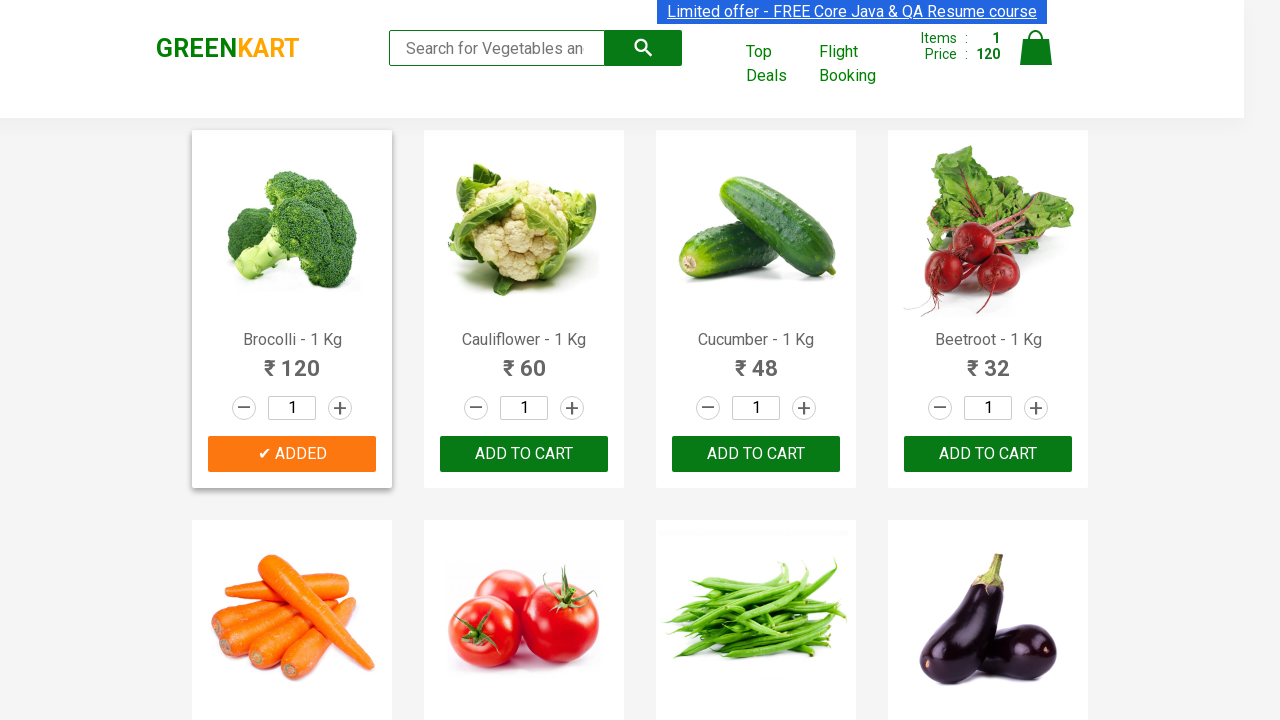

Retrieved product text: Cucumber - 1 Kg
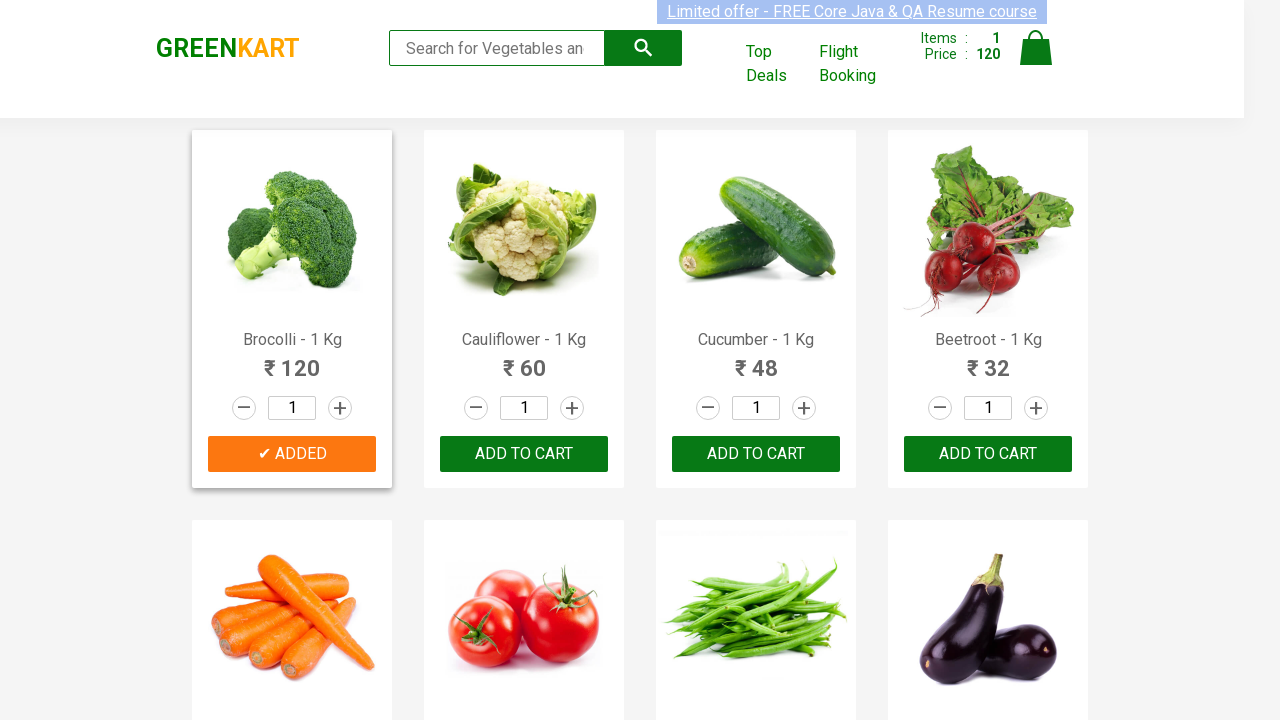

Found matching product: Cucumber
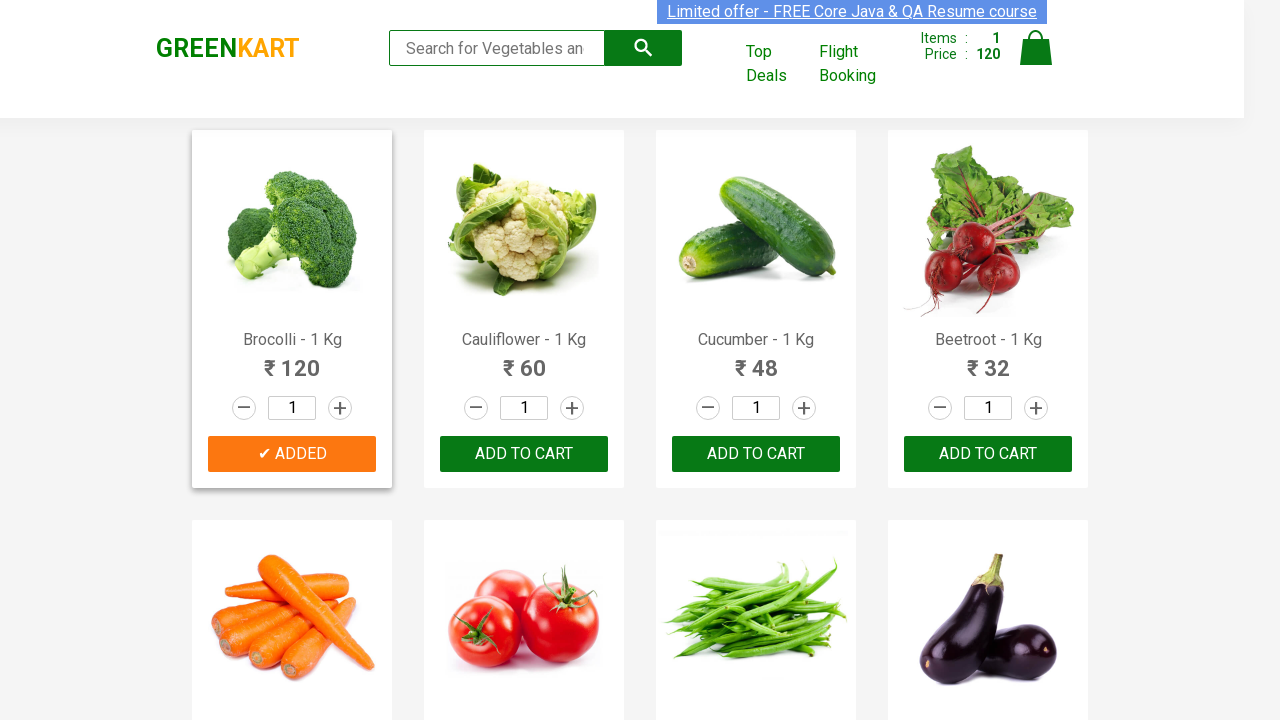

Clicked 'Add to cart' button for Cucumber at (756, 454) on xpath=//div[@class='product-action']/button >> nth=2
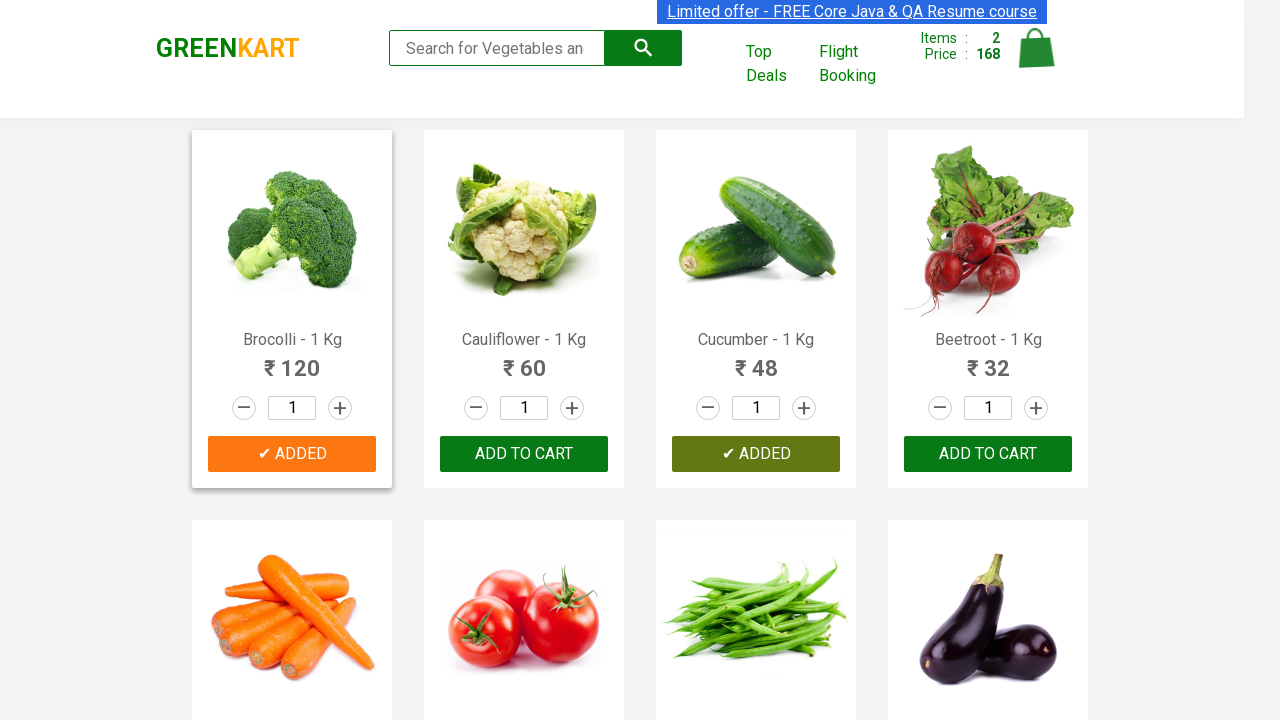

Retrieved product text: Beetroot - 1 Kg
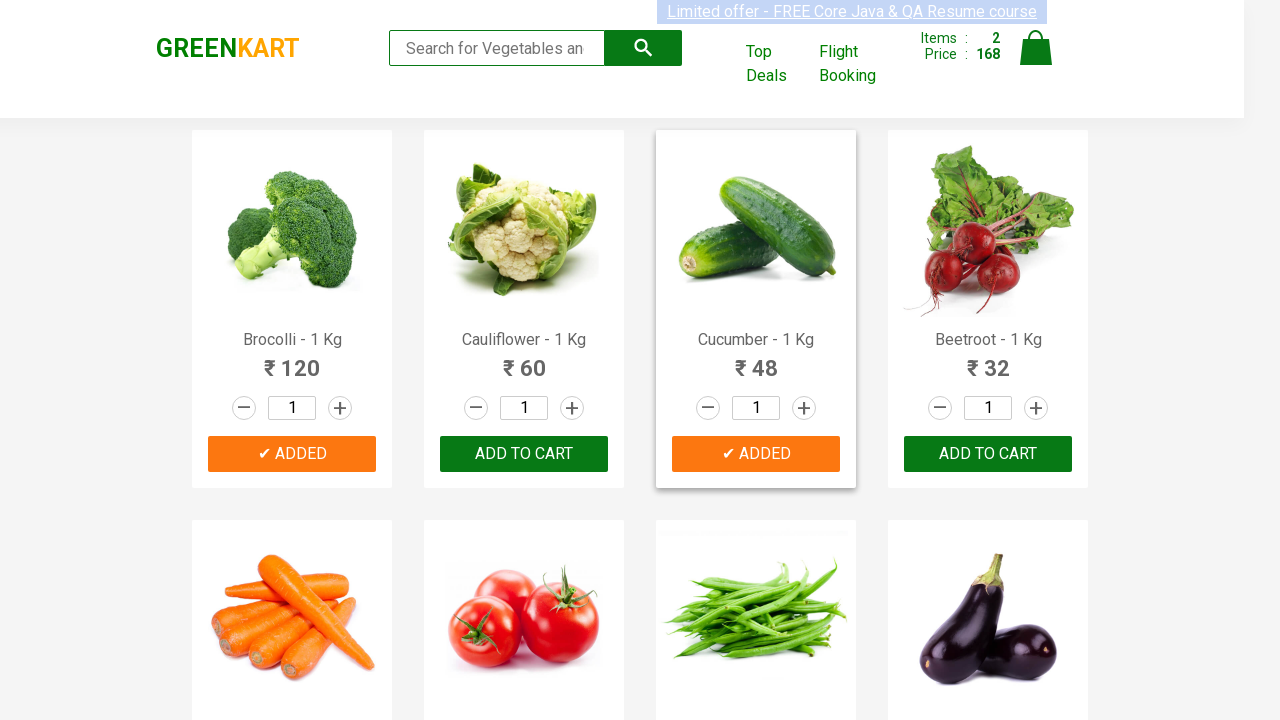

Found matching product: Beetroot
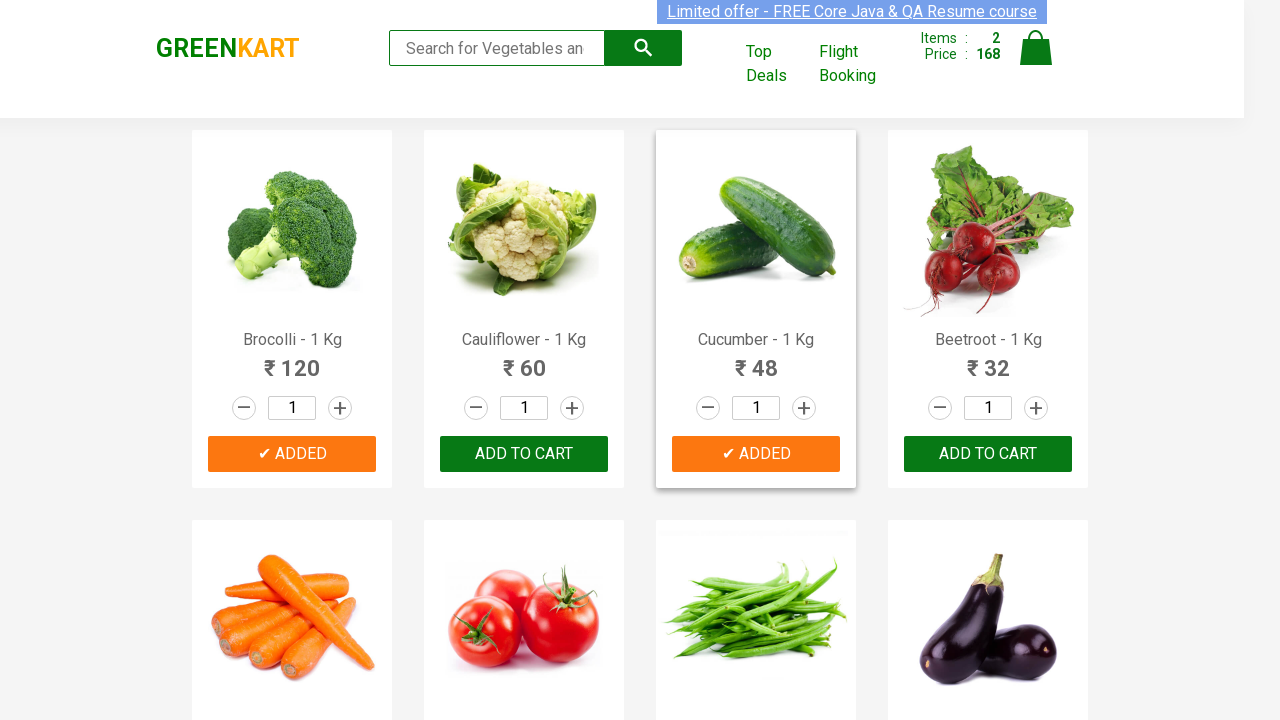

Clicked 'Add to cart' button for Beetroot at (988, 454) on xpath=//div[@class='product-action']/button >> nth=3
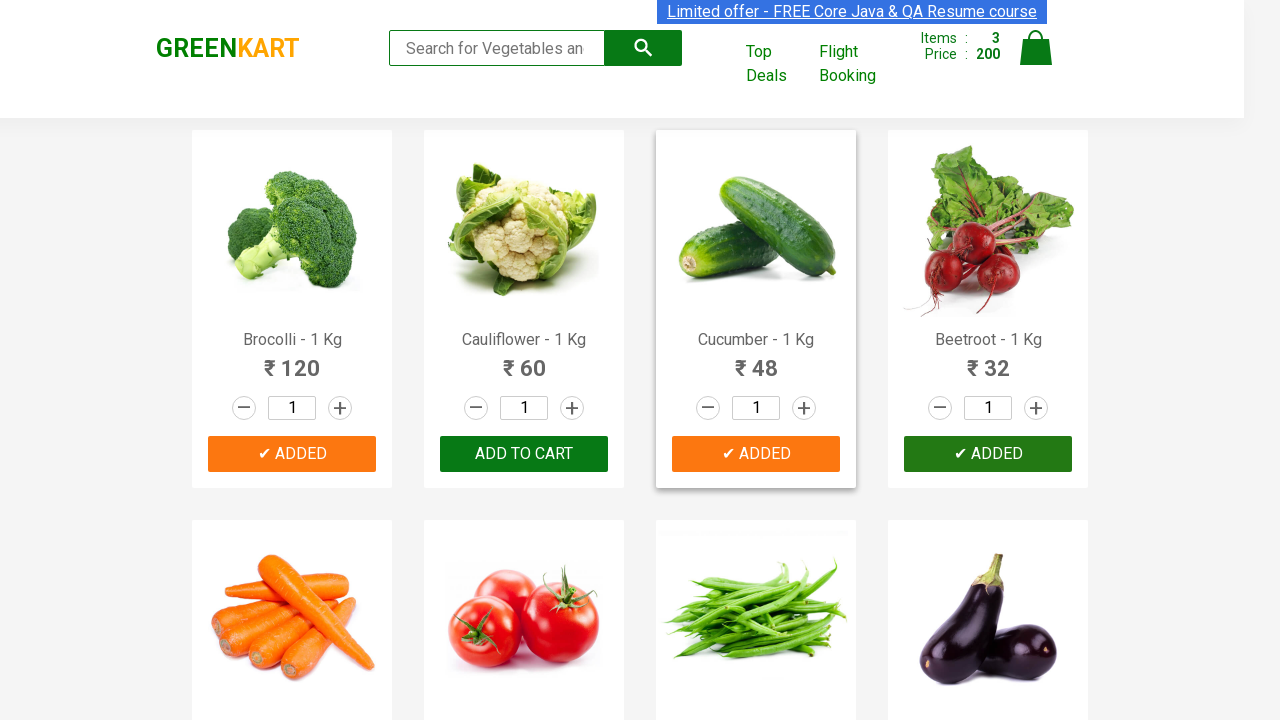

All required items have been added to cart
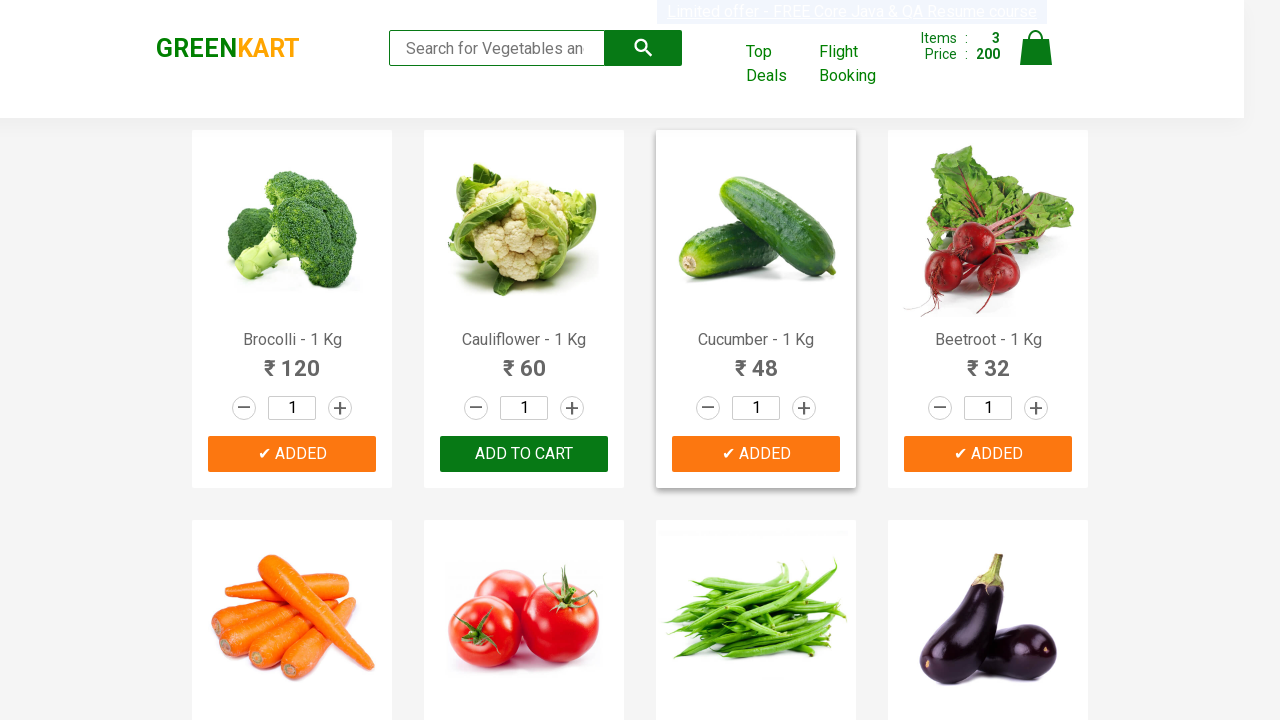

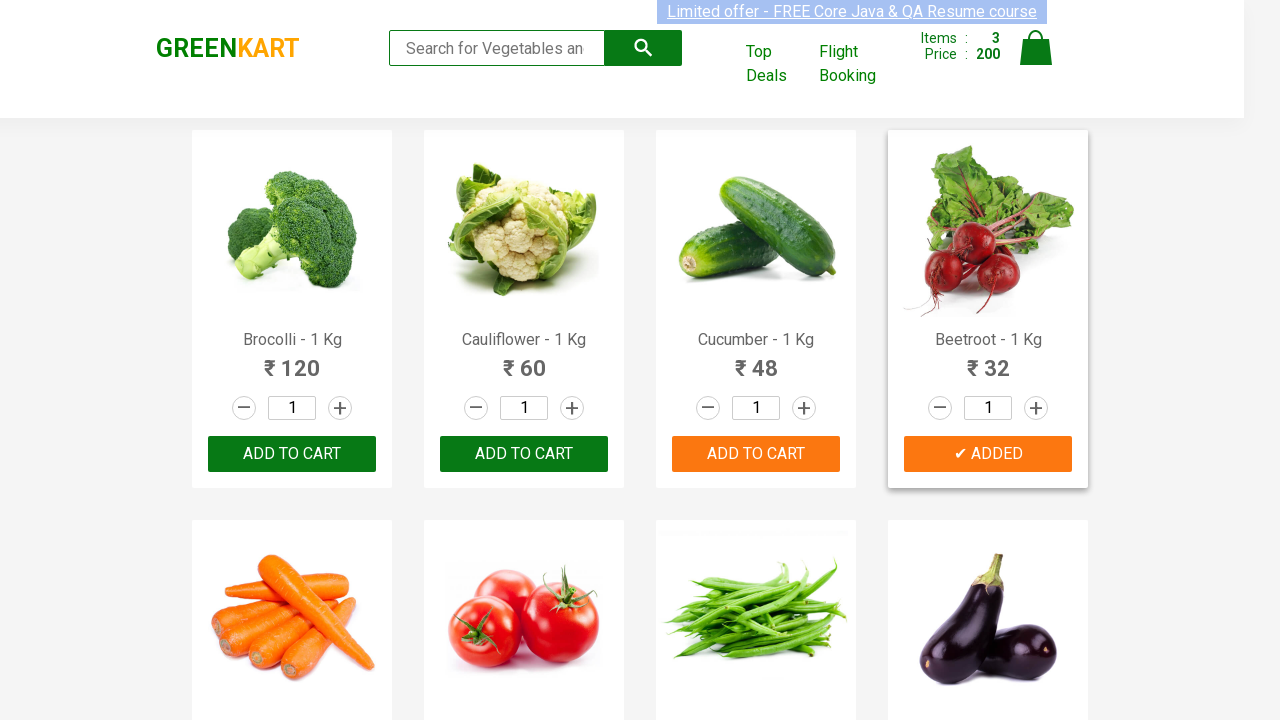